Tests student registration form with required fields (first name, last name, phone number, gender) filled correctly, expecting success

Starting URL: https://demoqa.com/automation-practice-form

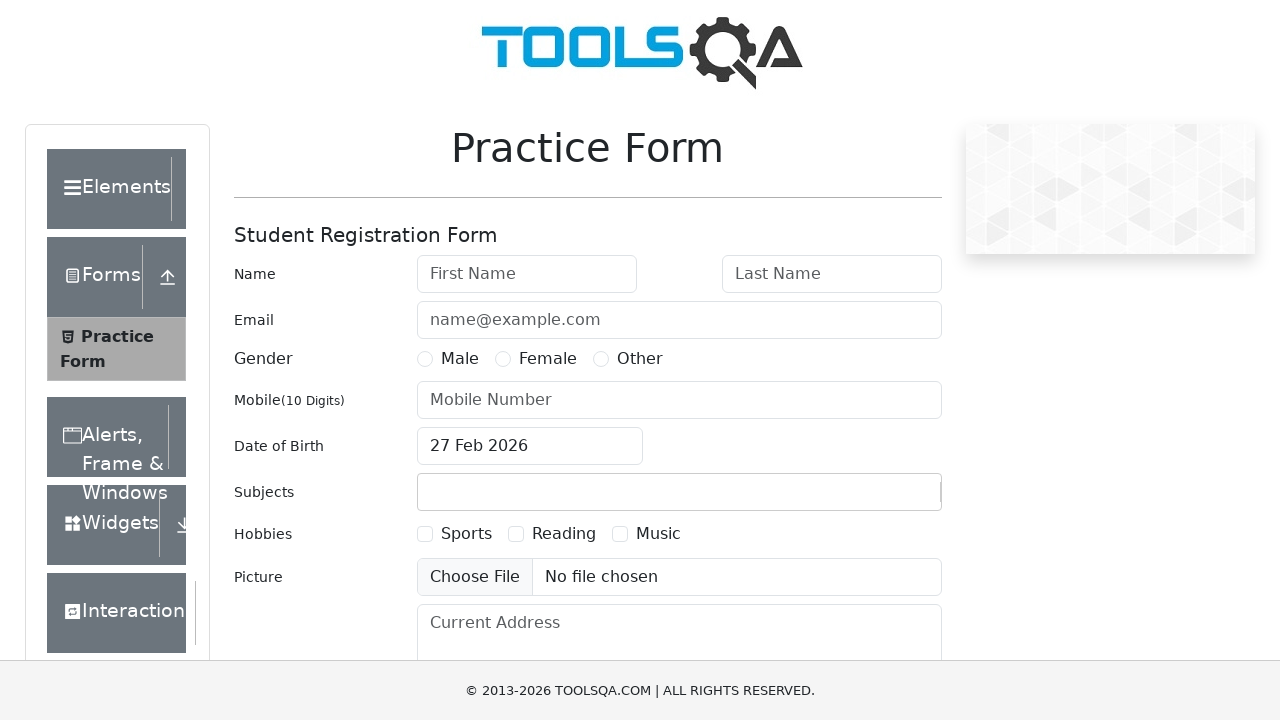

Filled first name field with 'John' on #firstName
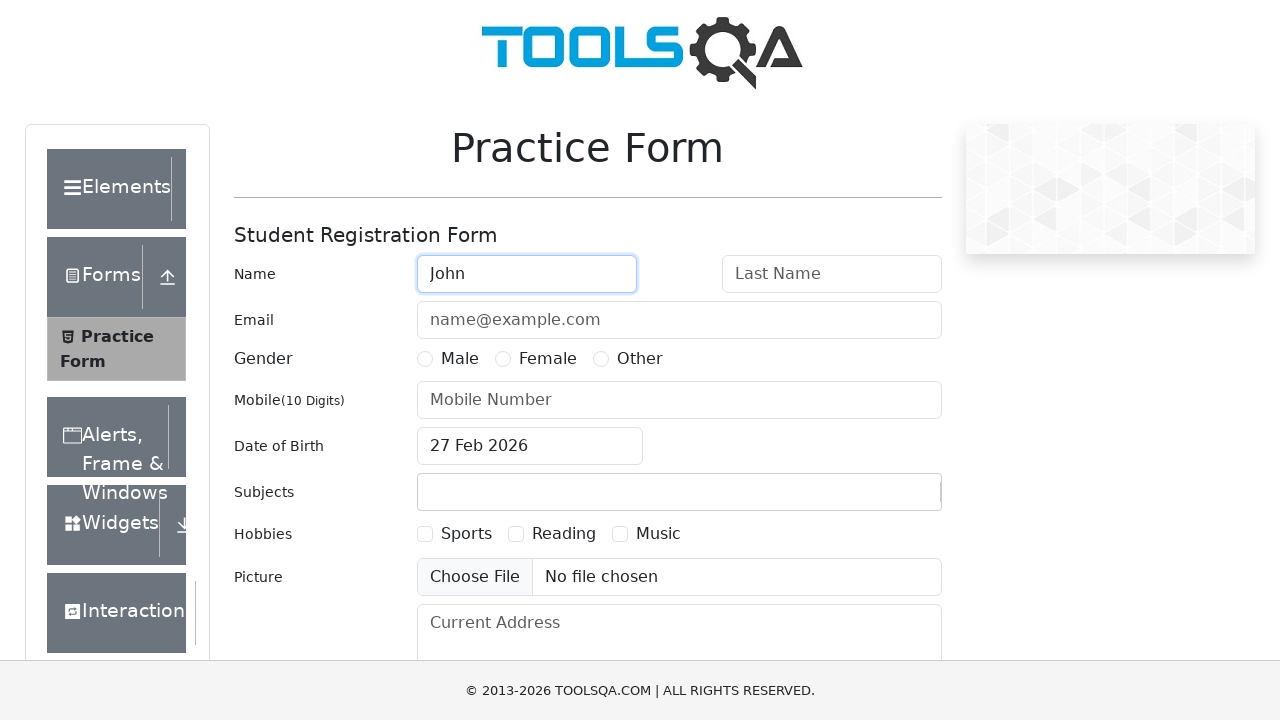

Filled last name field with 'Smith' on #lastName
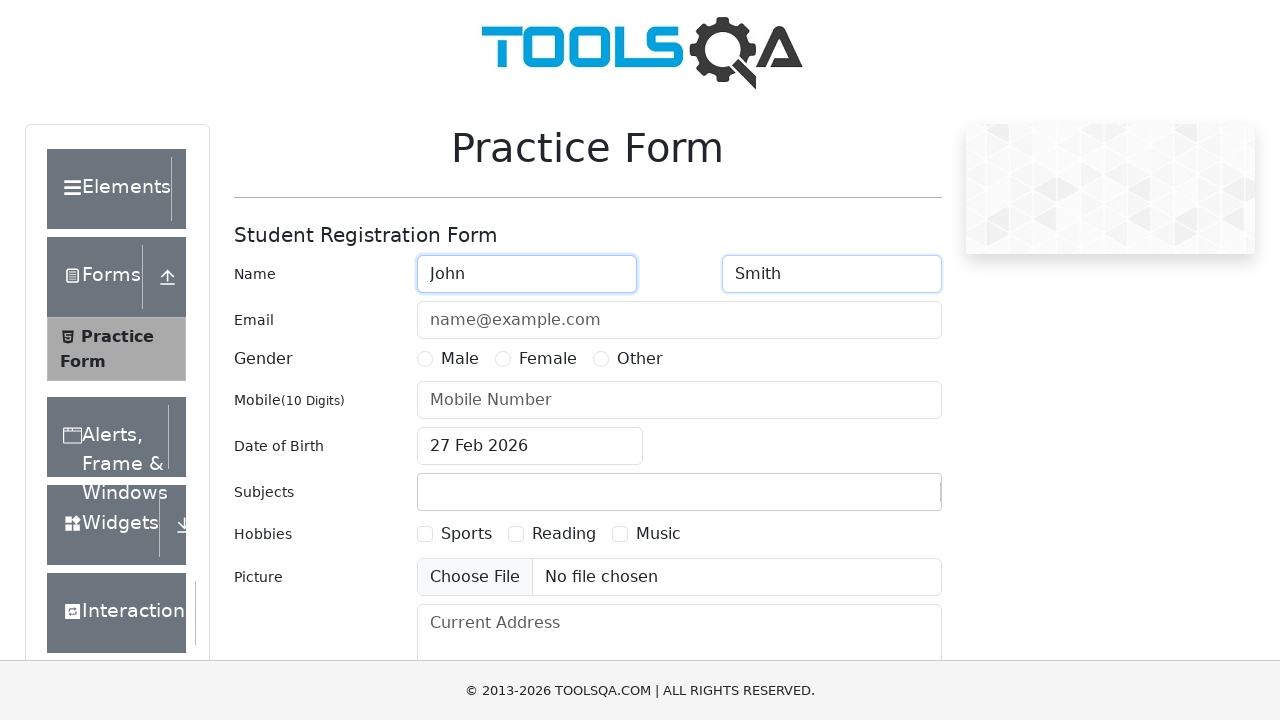

Filled phone number field with '1234569999' on #userNumber
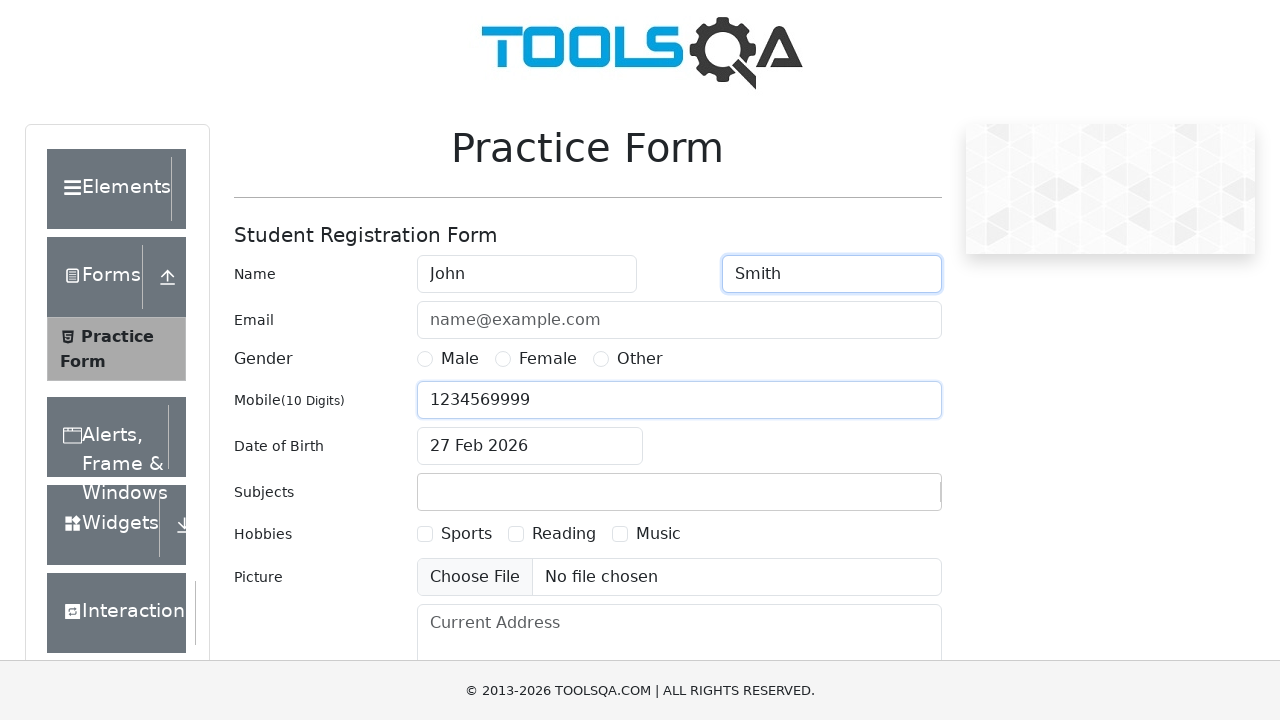

Selected Male gender option at (460, 359) on label[for='gender-radio-1']
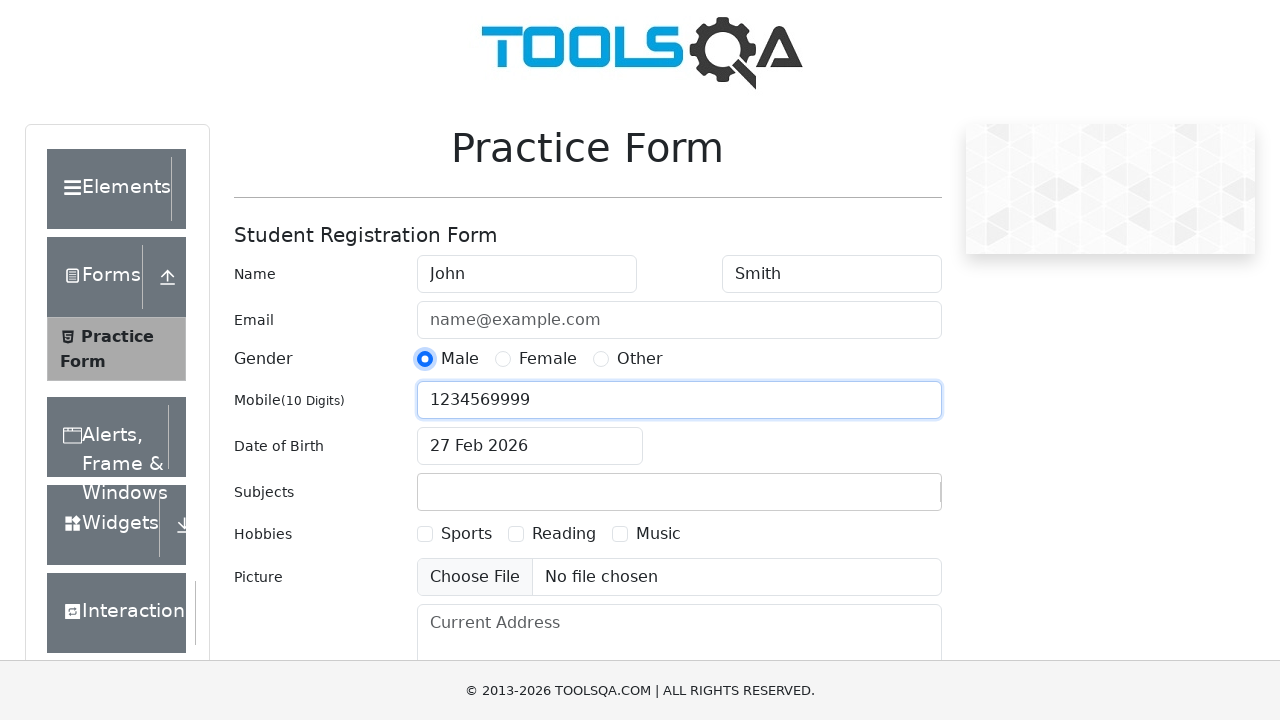

Clicked submit button using JavaScript
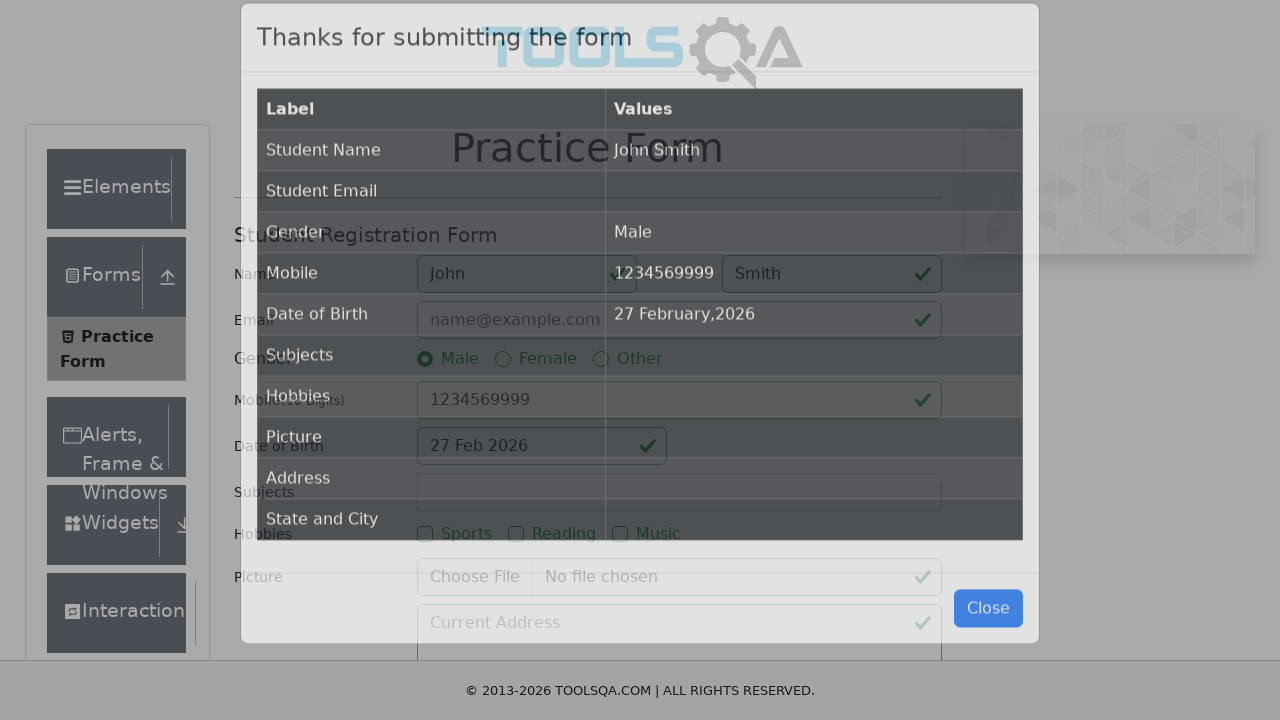

Success modal appeared confirming form submission
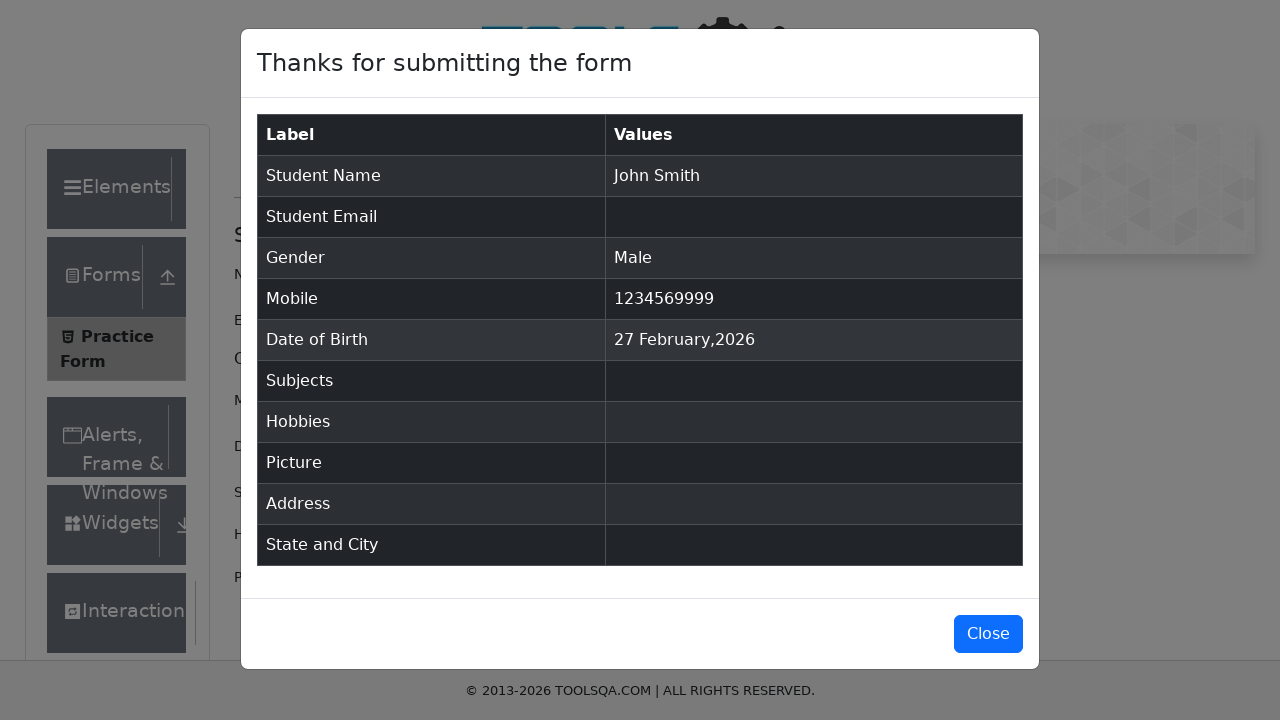

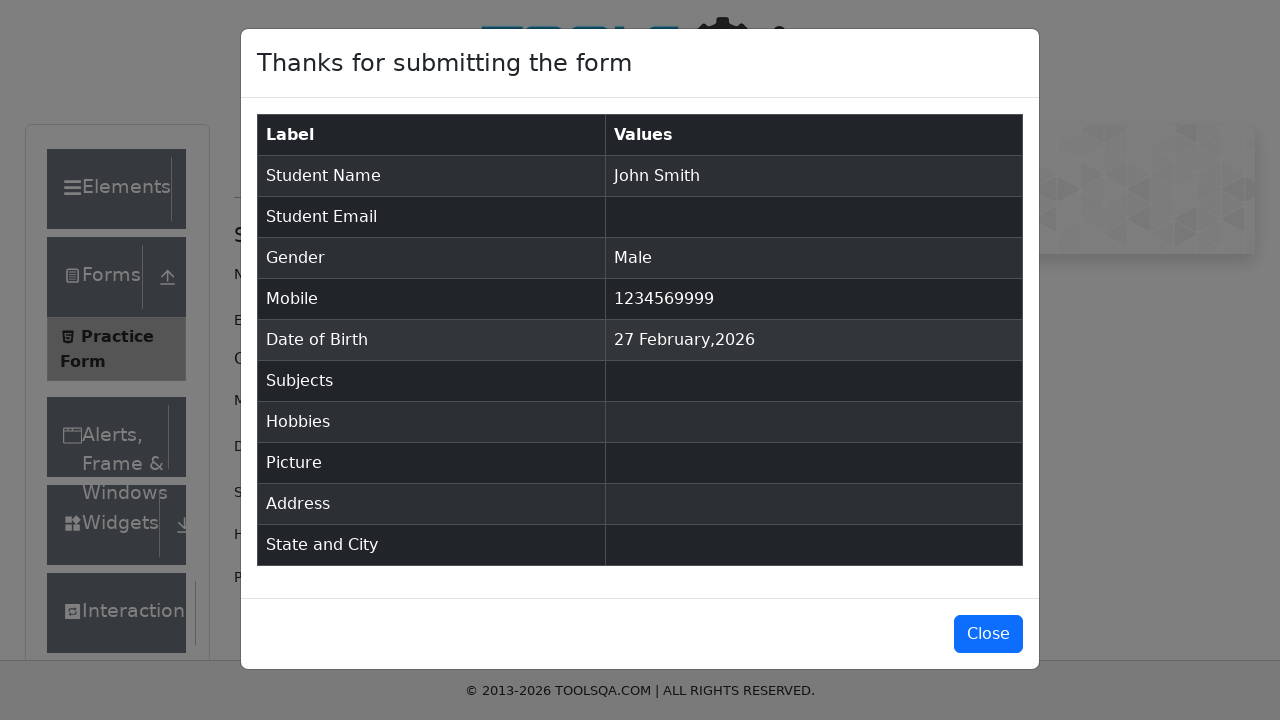